Tests the Patients section by navigating to patients, adding a new patient with name, mobile number, and email, then saving and verifying the patient is displayed in the list

Starting URL: https://ej2.syncfusion.com/showcase/angular/appointmentplanner/#/dashboard

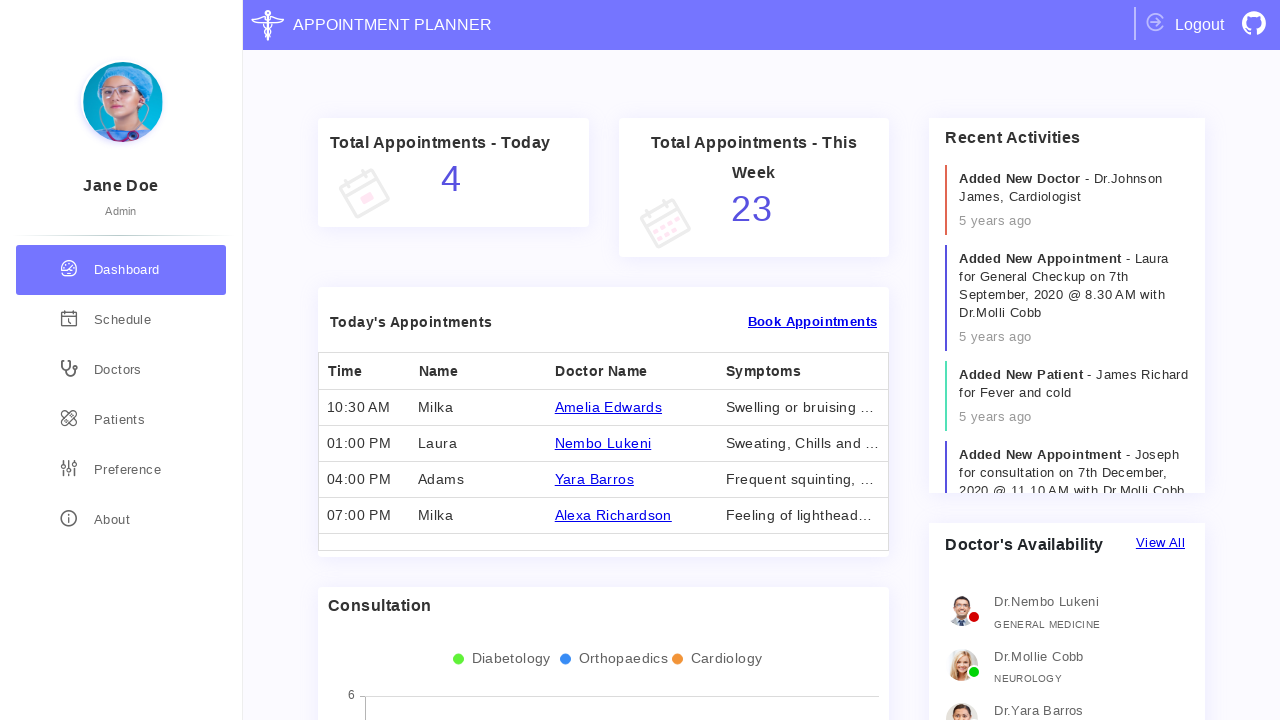

Clicked on Patients in sidebar at (121, 420) on div.sidebar-item.patients
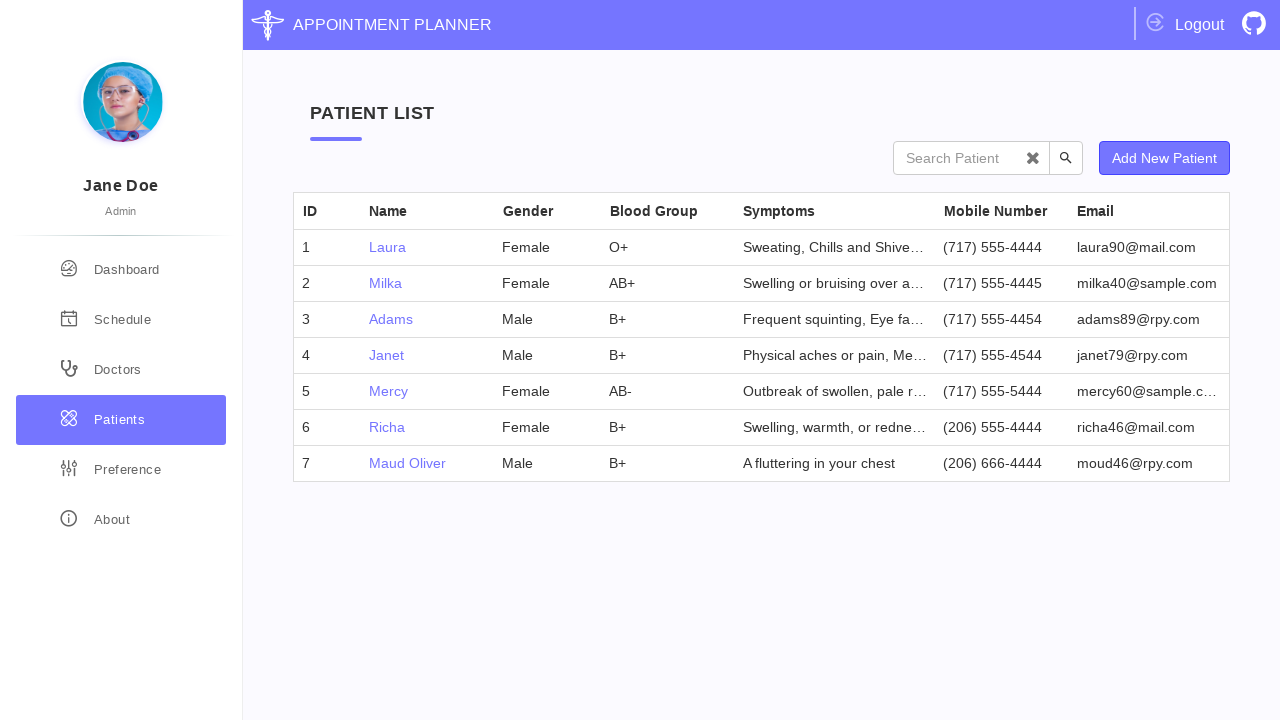

Clicked Add New Patient button at (1164, 158) on #patient-wrapper > div > div.patient-operations > button
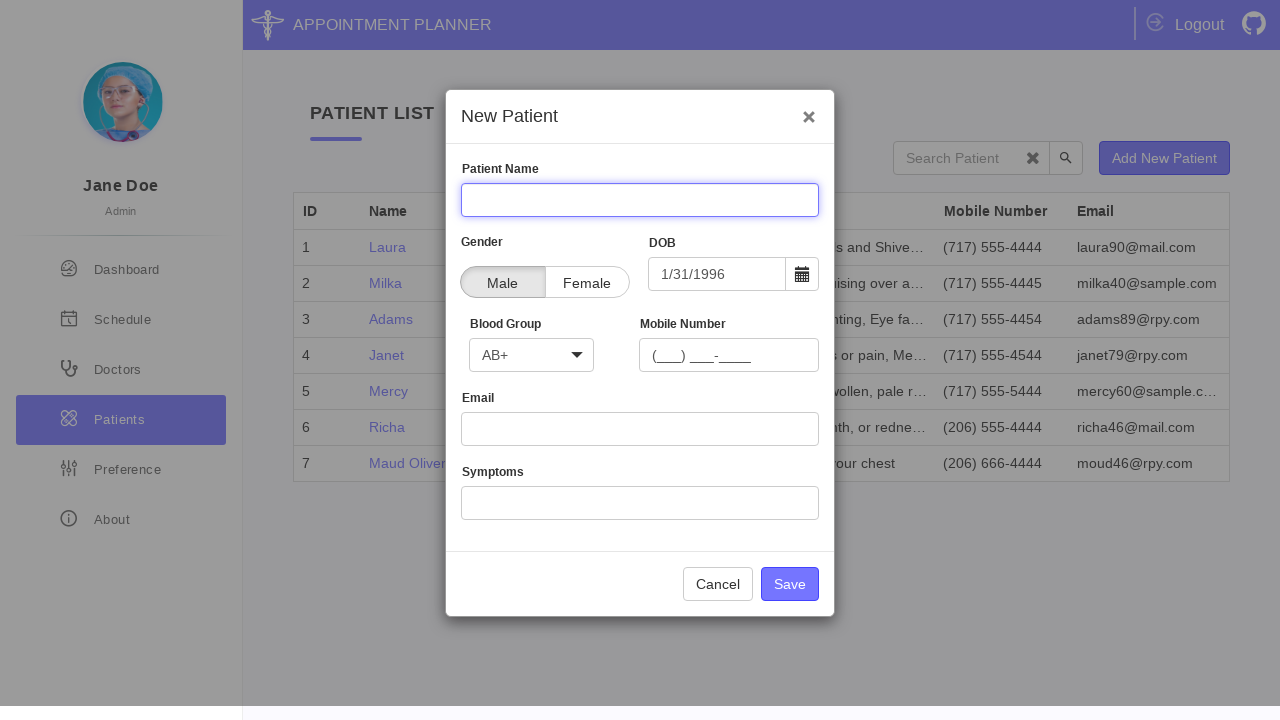

Filled patient name field with 'julia mormon' on #Name input
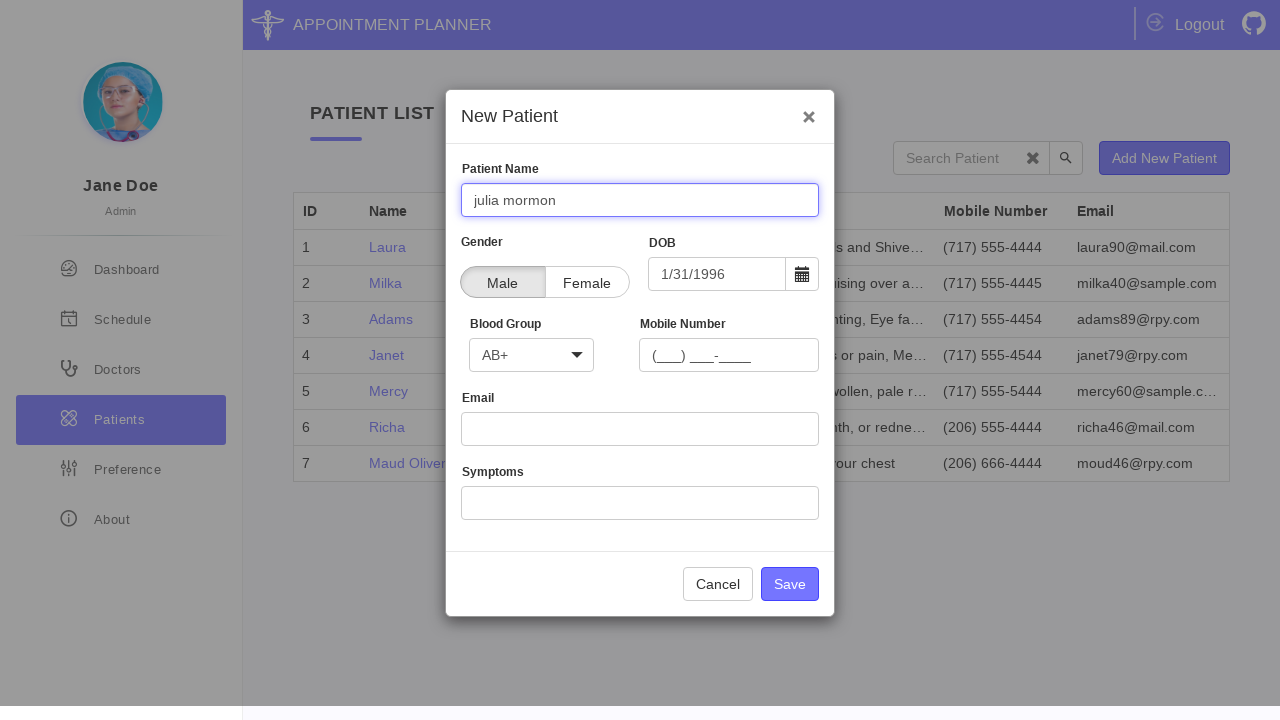

Filled patient mobile number with '(111) 111-1111' on #PatientMobile
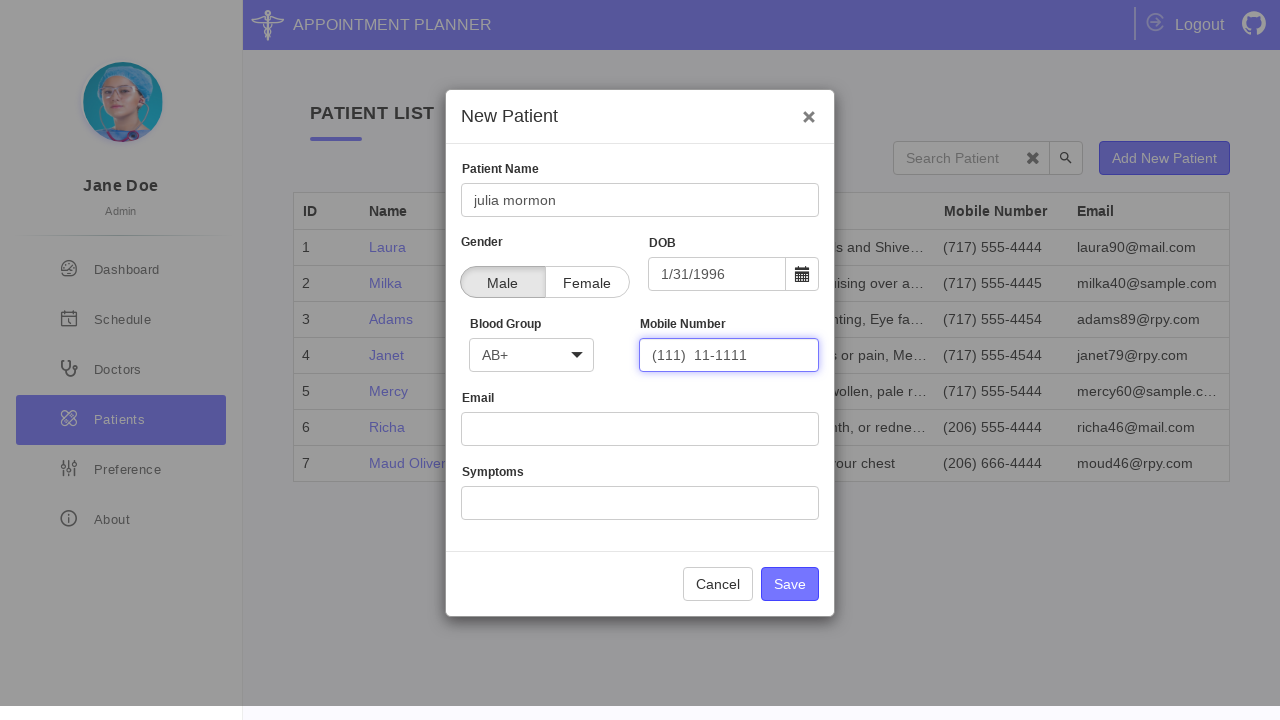

Filled patient email with 'ab@mail.com' on #Email input
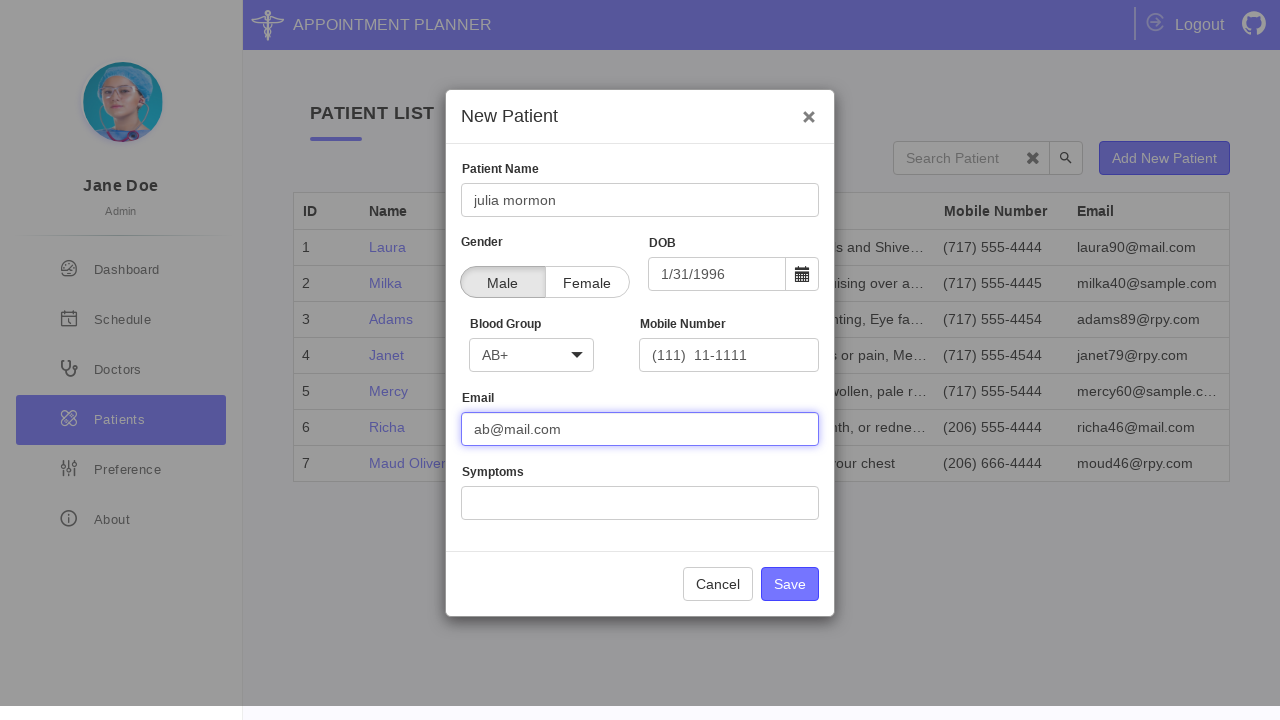

Clicked Save button to save patient details at (790, 584) on xpath=//div[2]/ejs-dialog/div[3]/div/button[2]
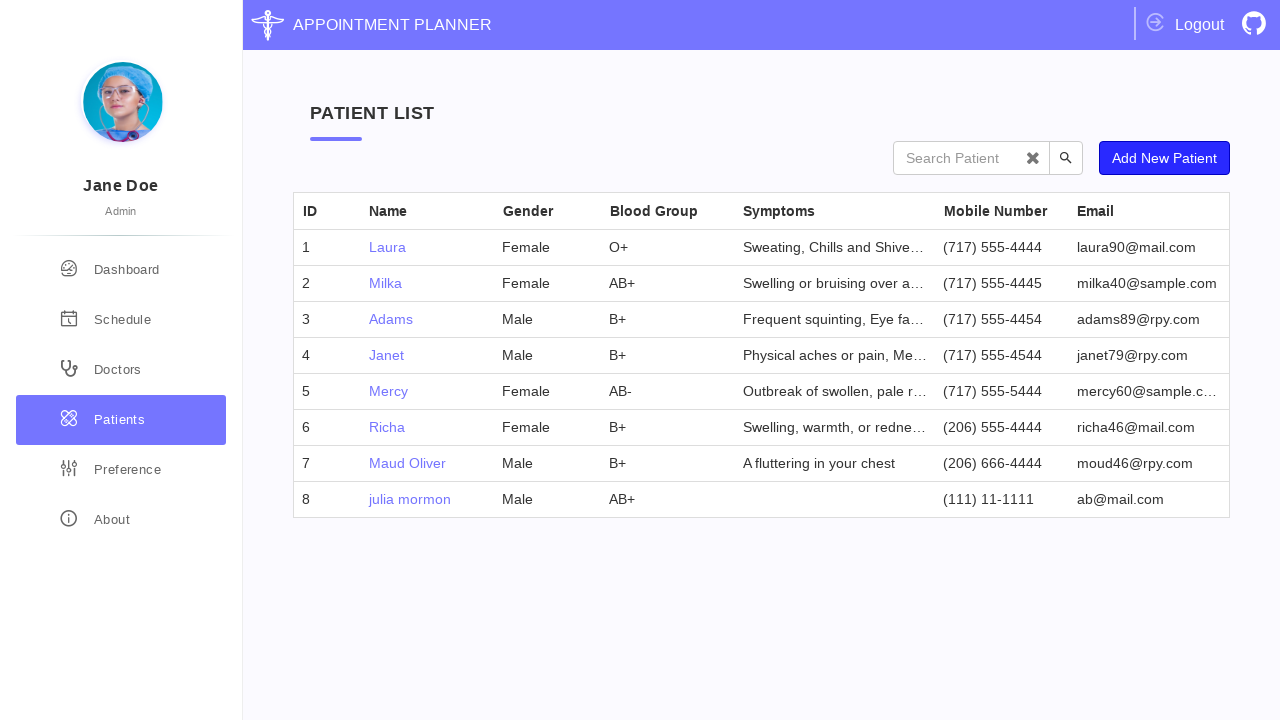

Patient list loaded and verified in the patients detail wrapper
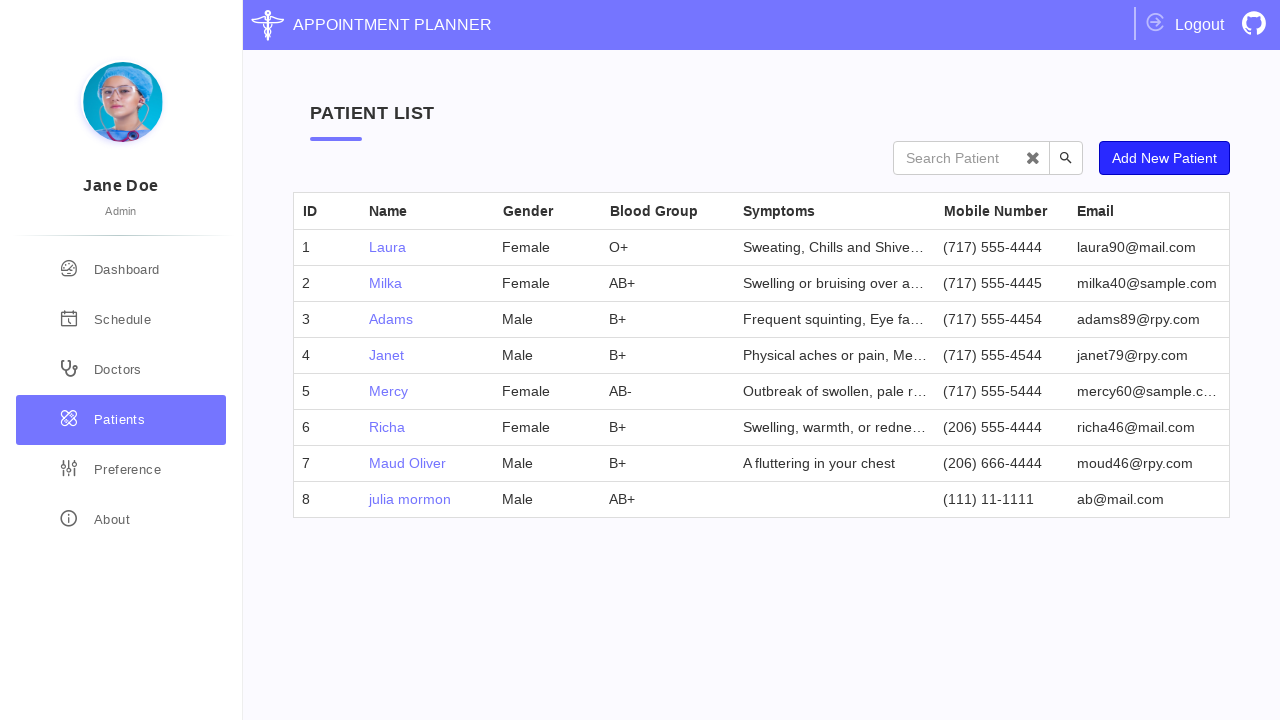

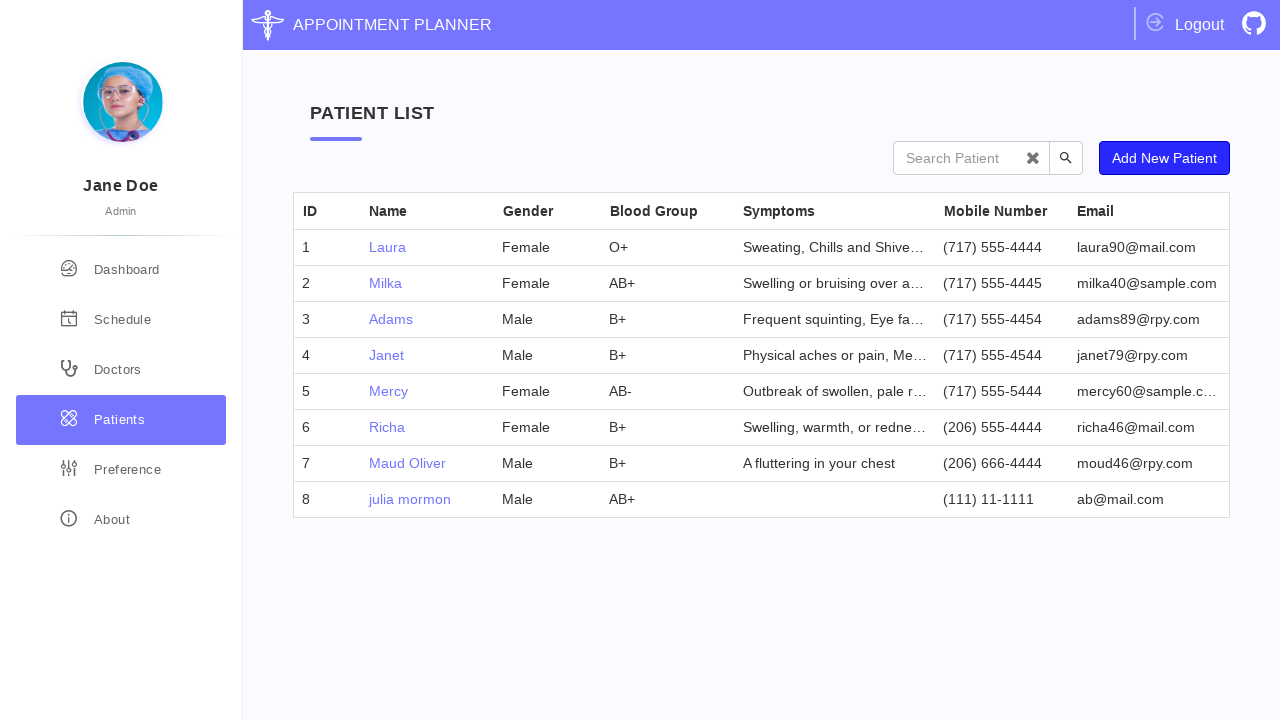